Tests selecting an option from a dropdown by its visible text

Starting URL: http://the-internet.herokuapp.com/dropdown

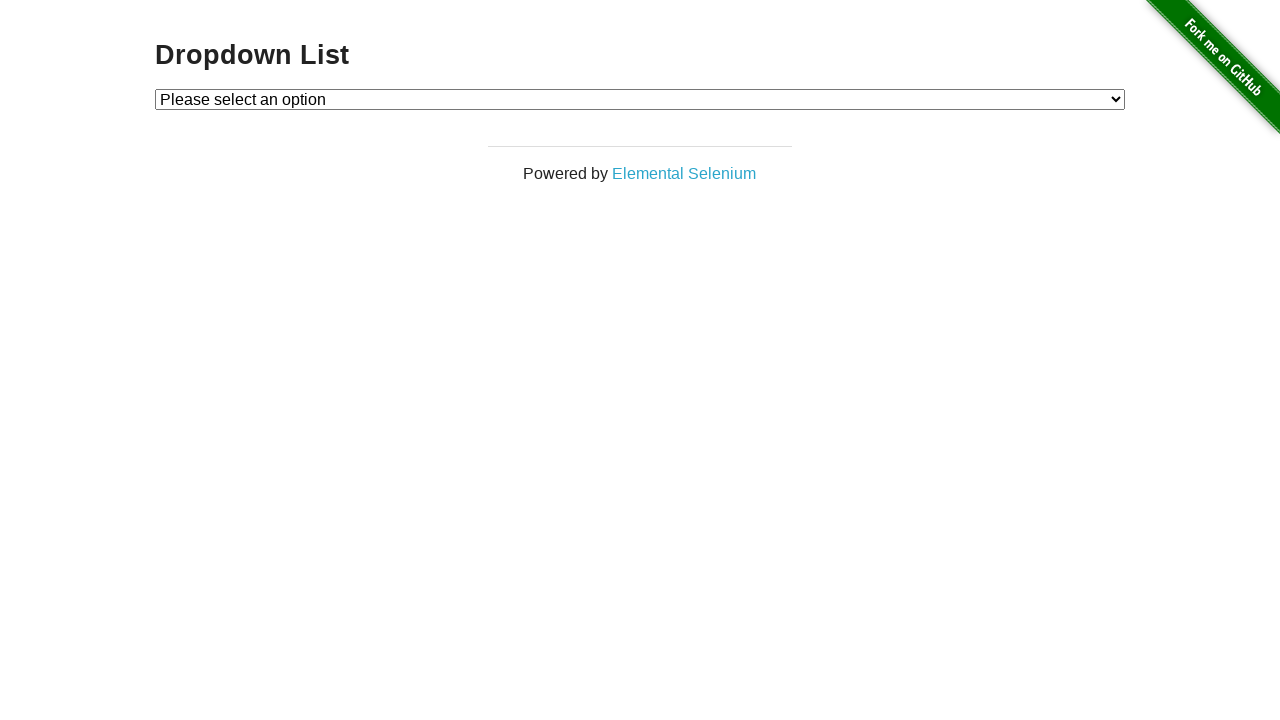

Selected 'Option 2' from dropdown by visible text on #dropdown
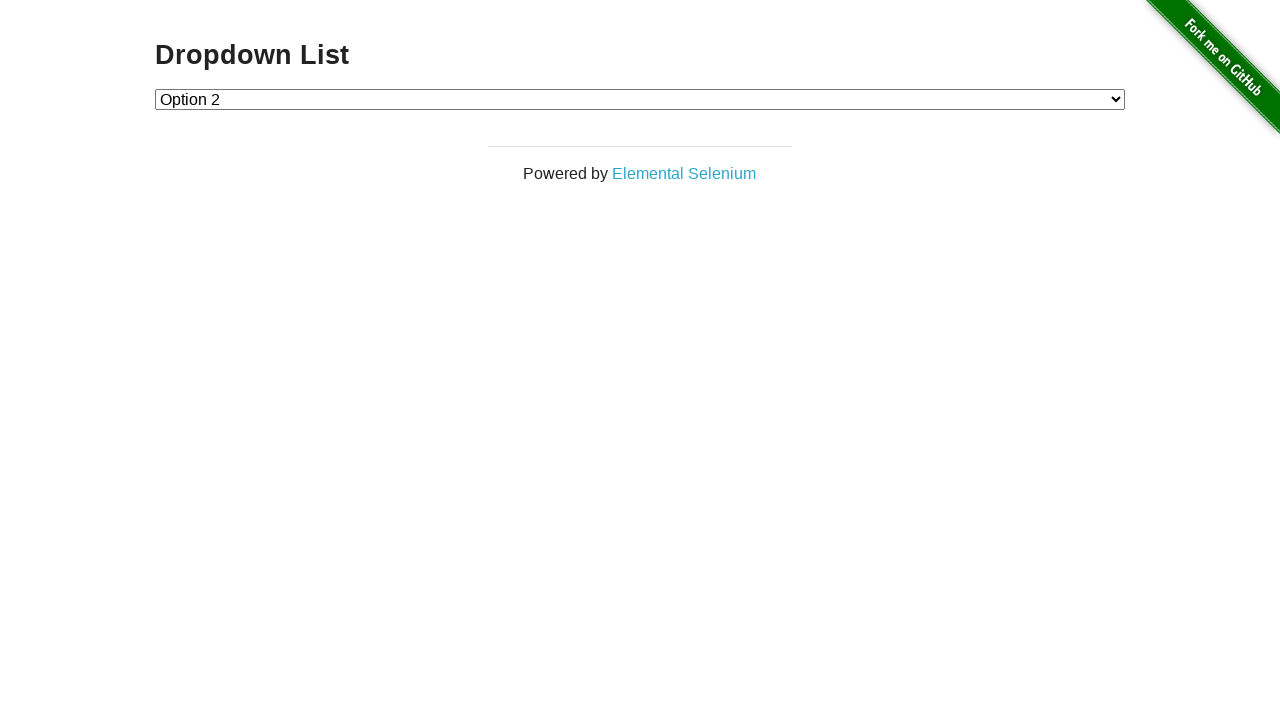

Located the selected dropdown option
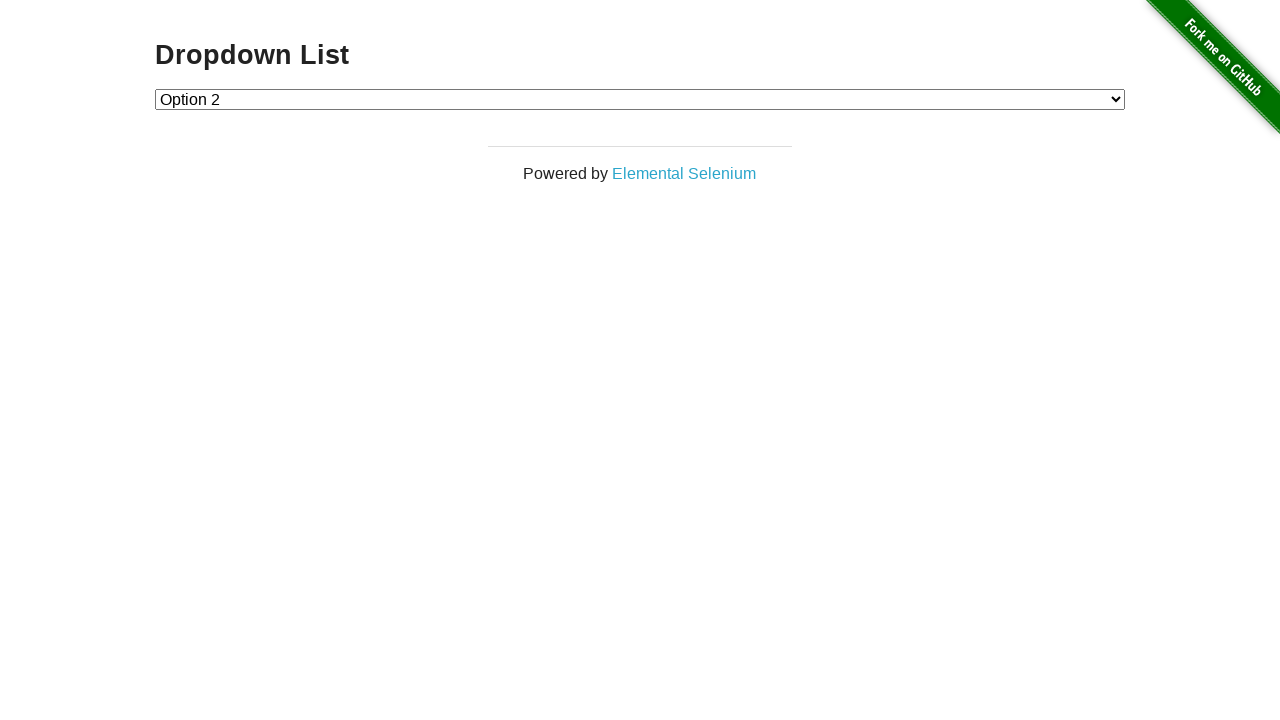

Verified that 'Option 2' is selected in the dropdown
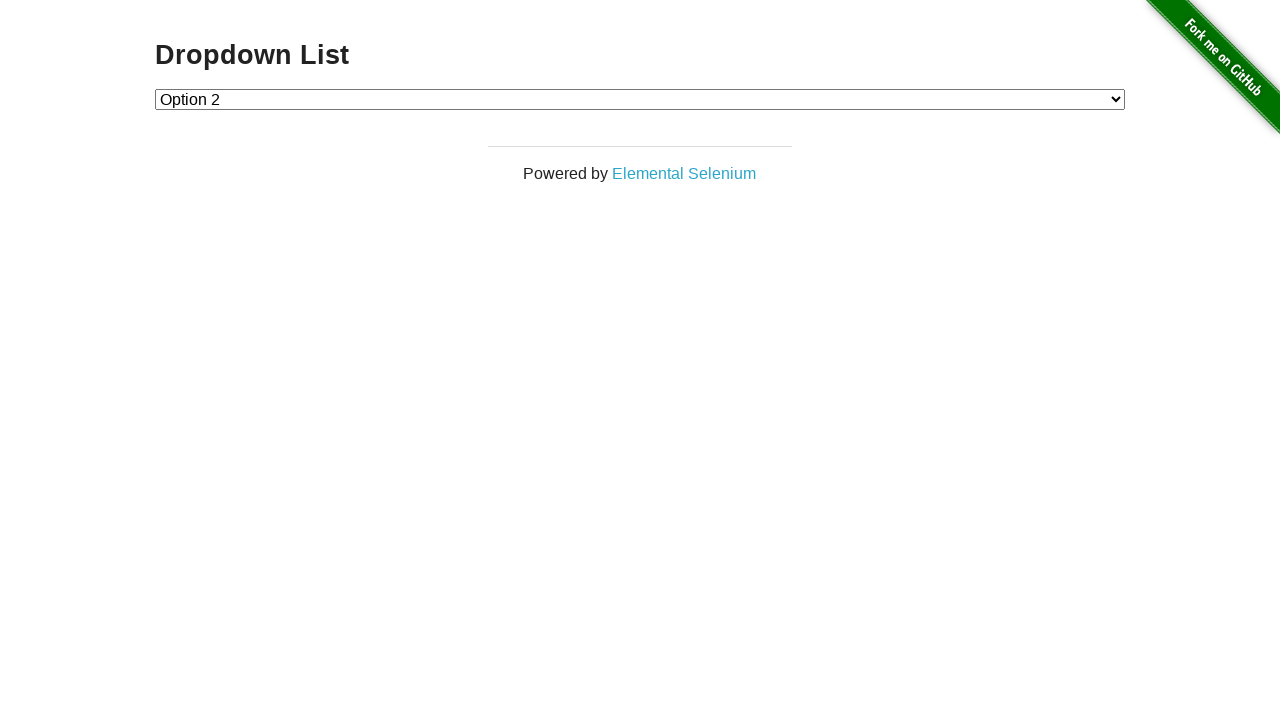

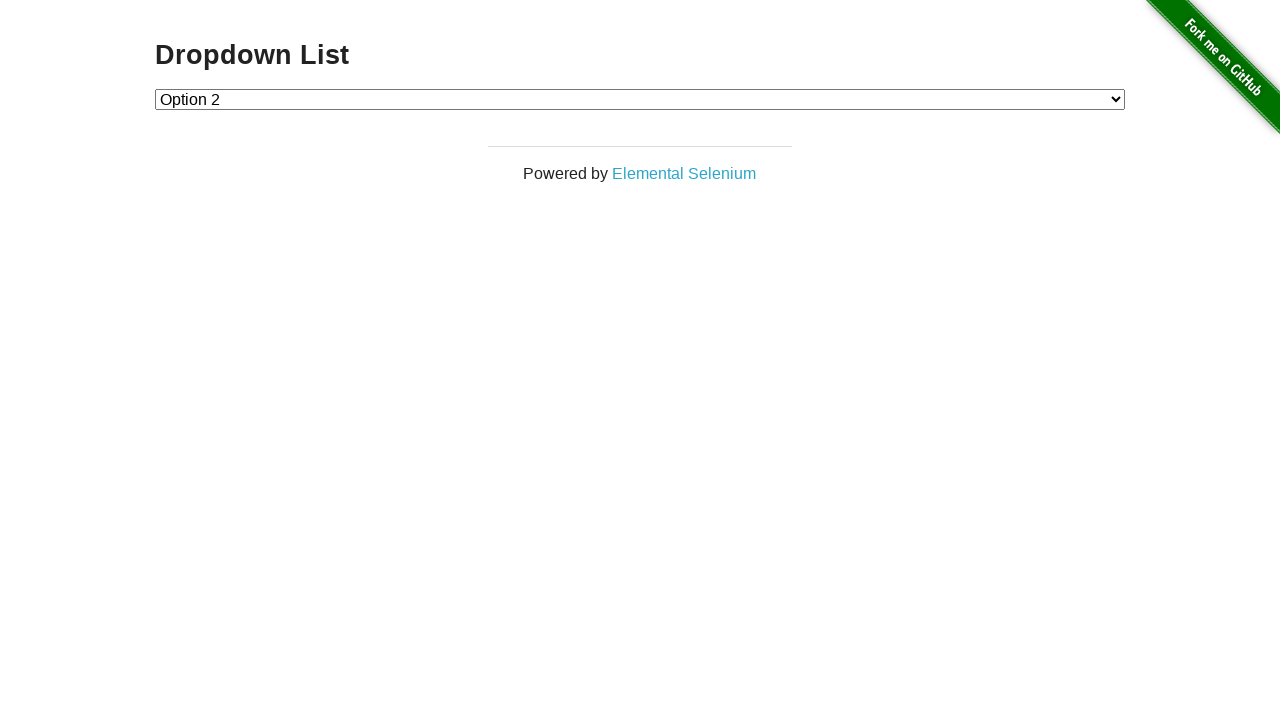